Tests various button interactions on a practice page including clicking a button, navigating back, and verifying button properties like enabled state, position, color, and dimensions

Starting URL: https://leafground.com/button.xhtml

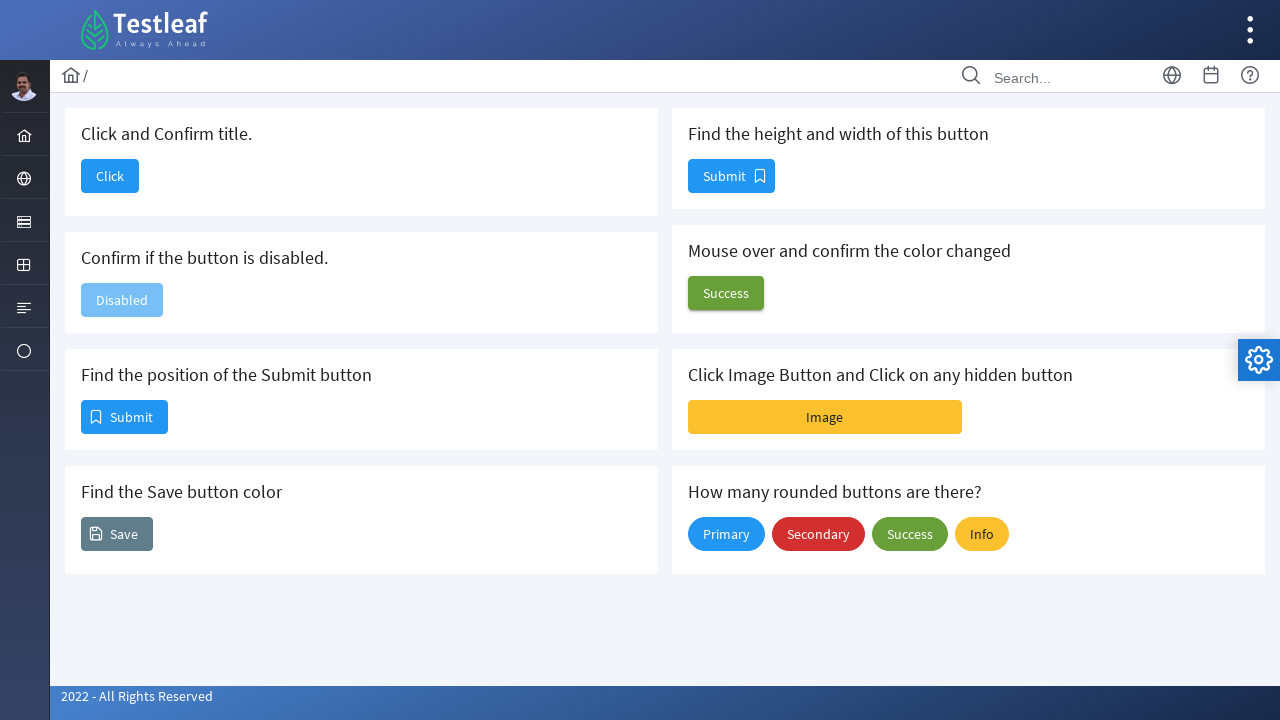

Clicked 'Click and Confirm title' button at (110, 176) on [name='j_idt88:j_idt90']
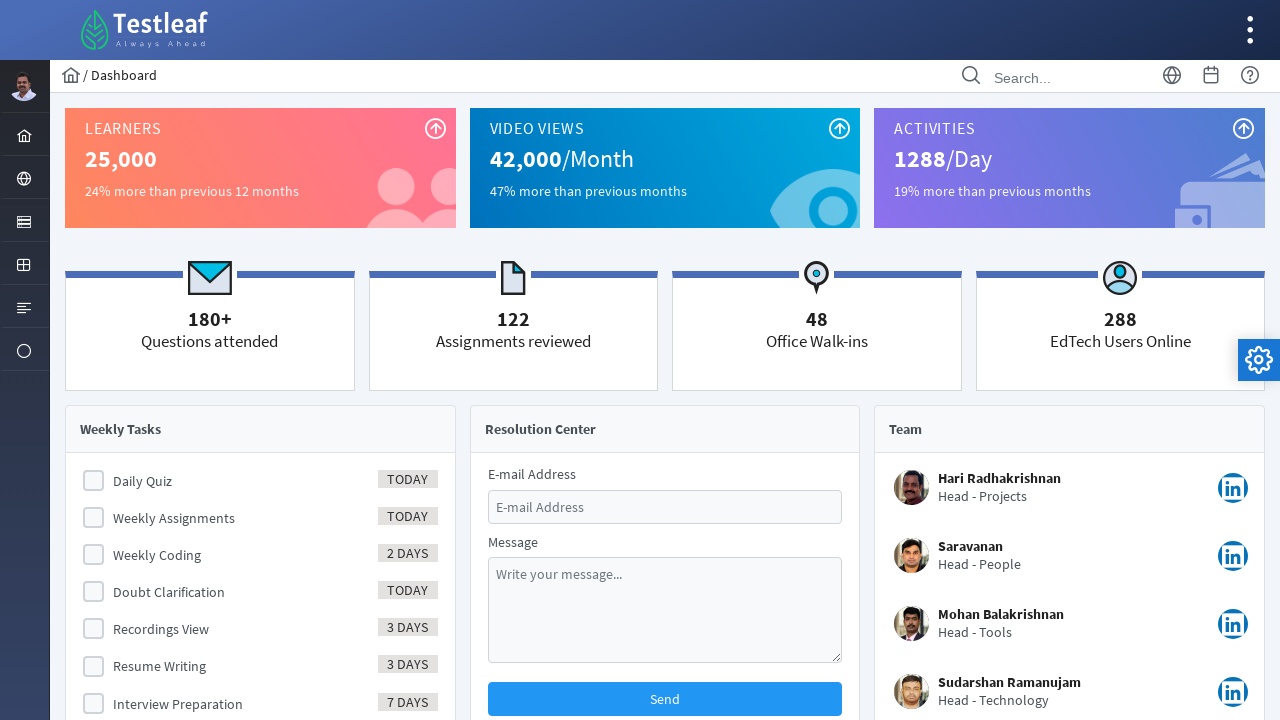

Page loaded after button click
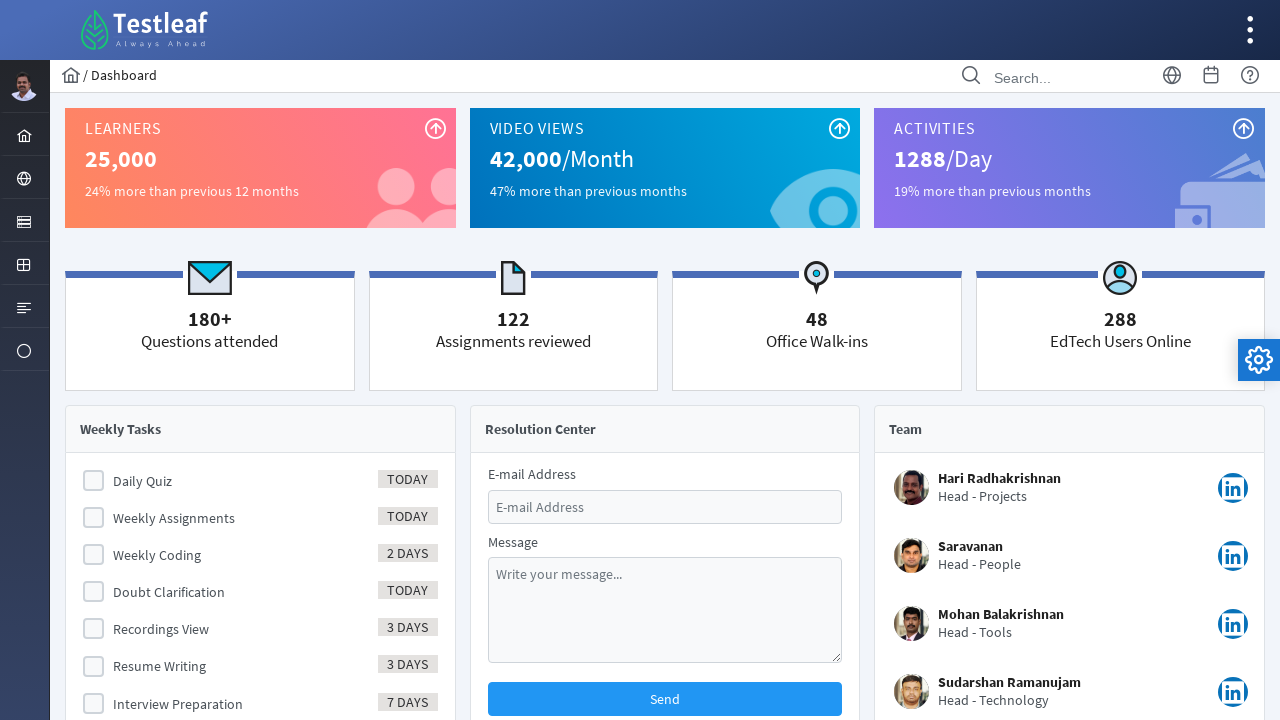

Navigated back to the button page
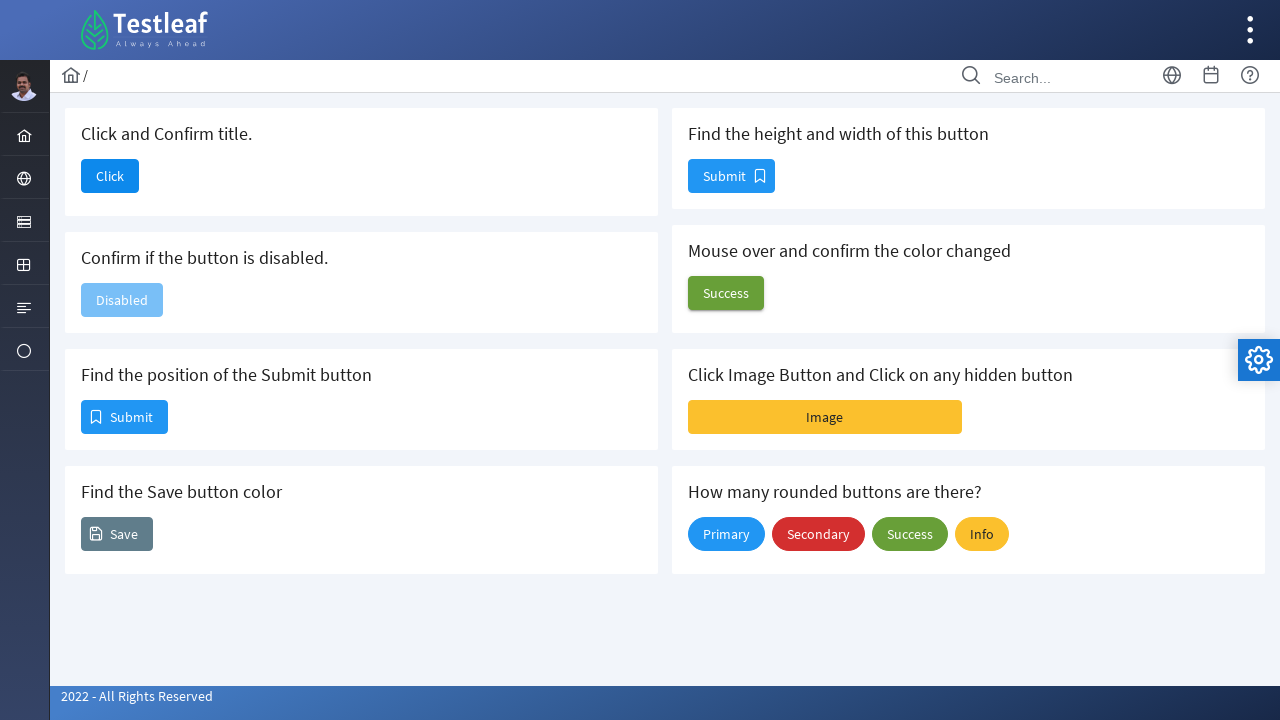

Button page loaded after back navigation
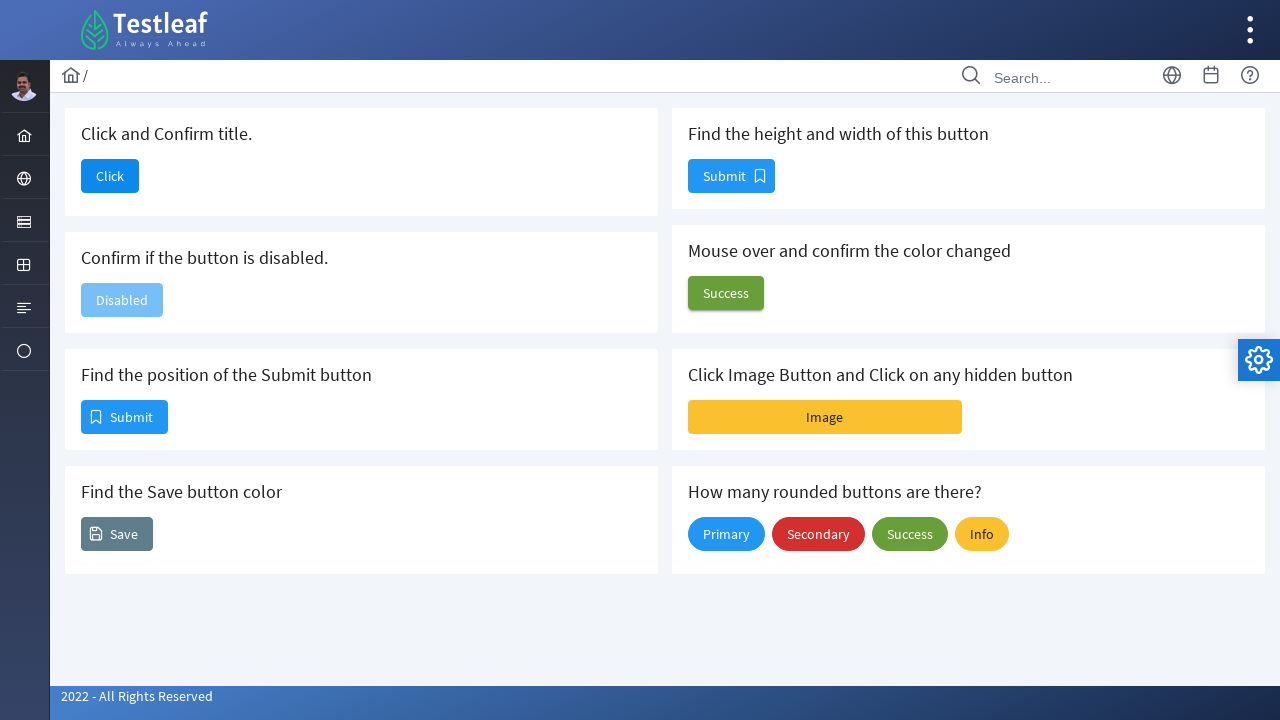

Verified disabled button exists
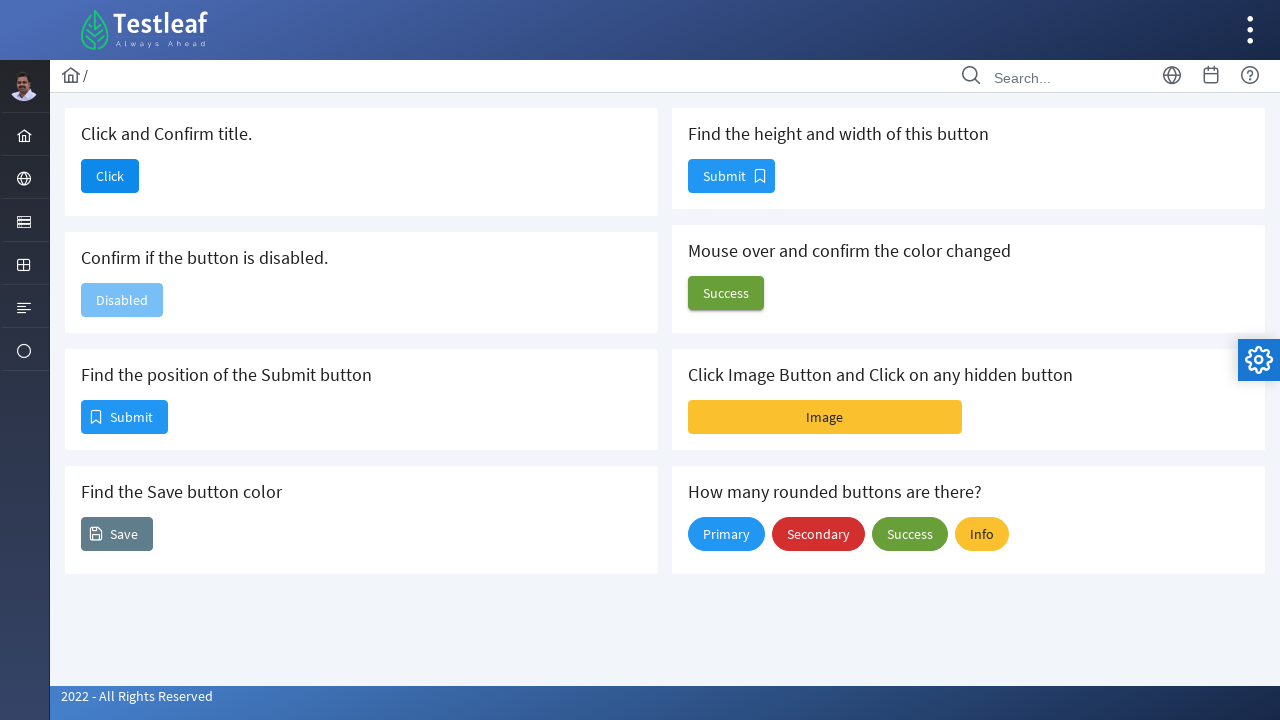

Verified Submit button exists
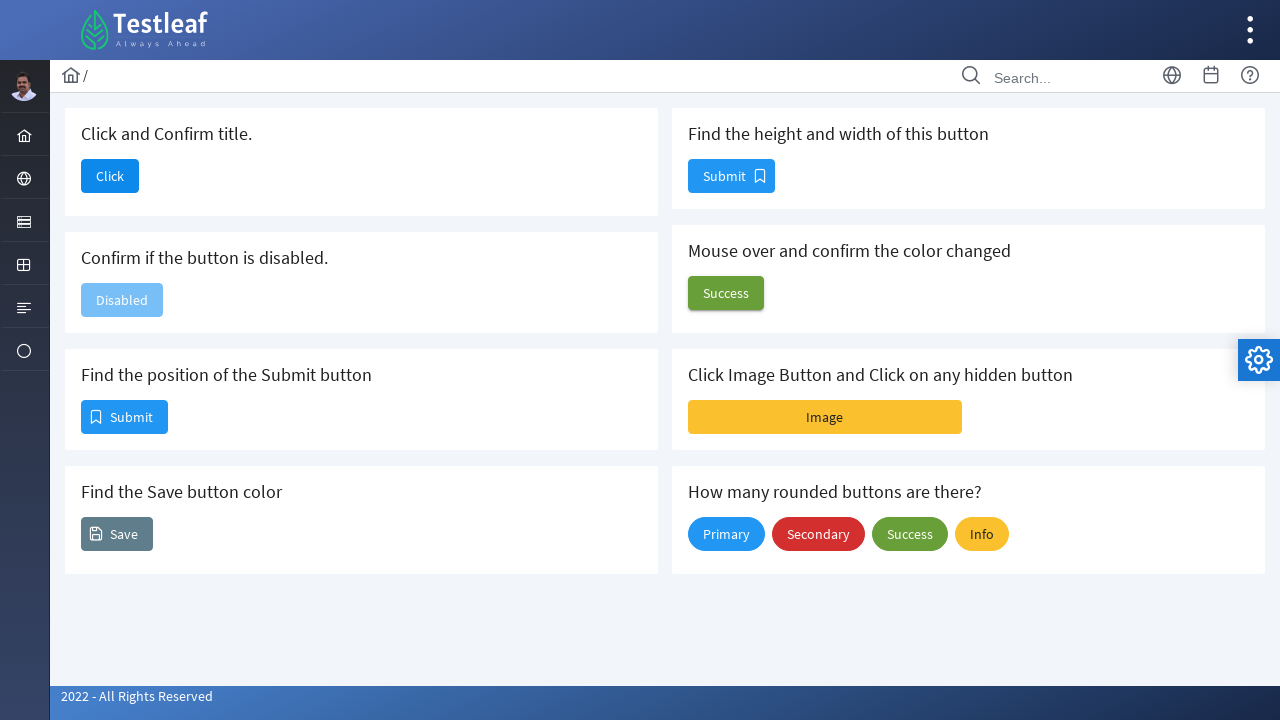

Verified Save button exists
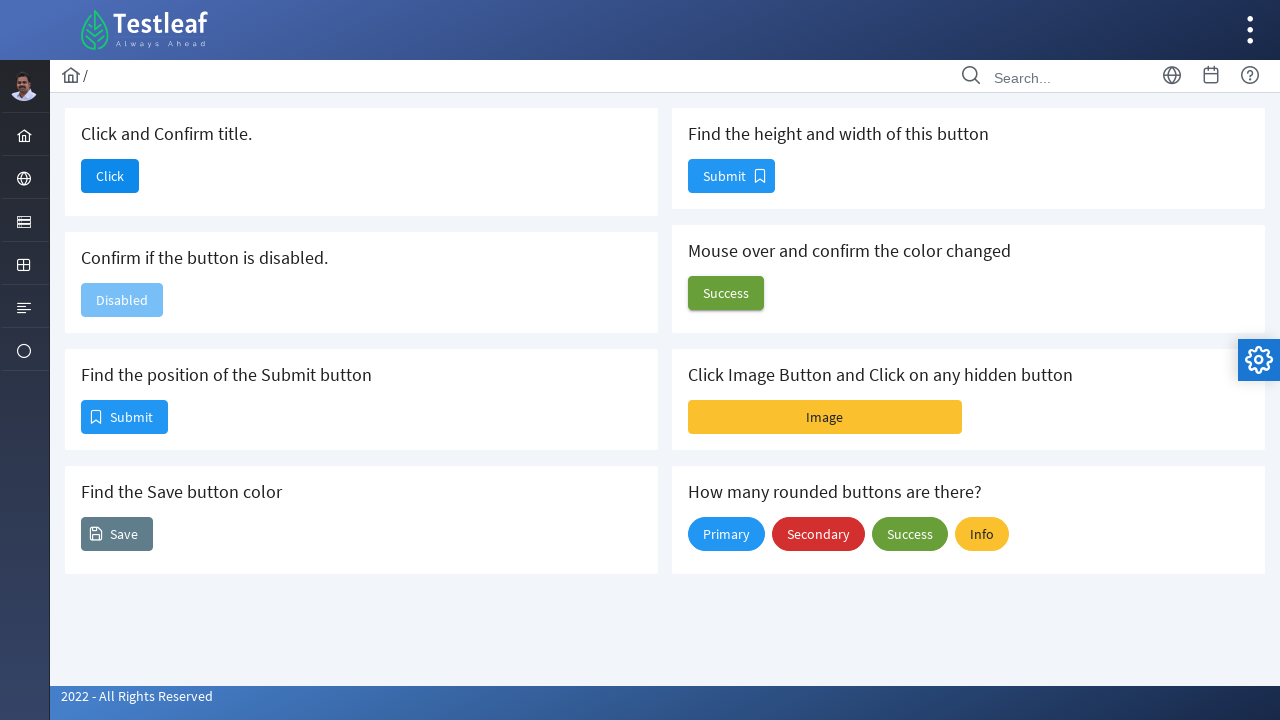

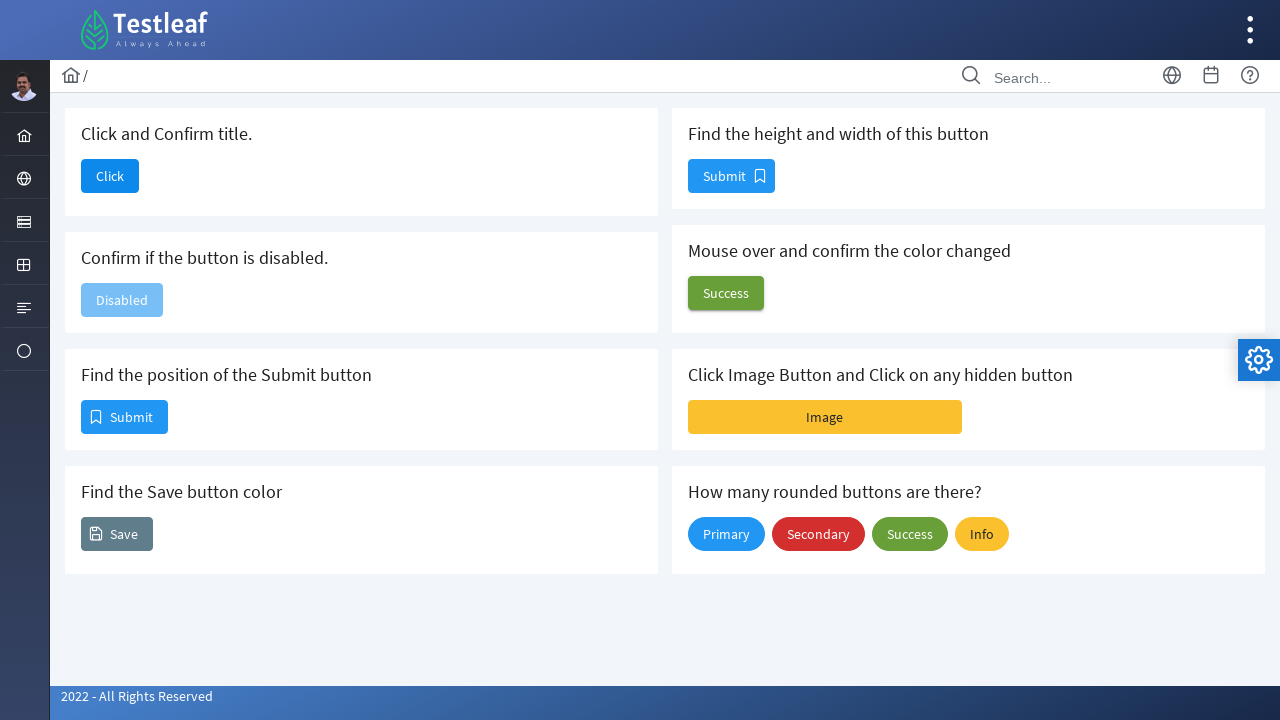